Tests checkbox interaction on a practice page by clicking on the Senior Citizen Discount checkbox and verifying its selection state changes

Starting URL: https://rahulshettyacademy.com/dropdownsPractise/

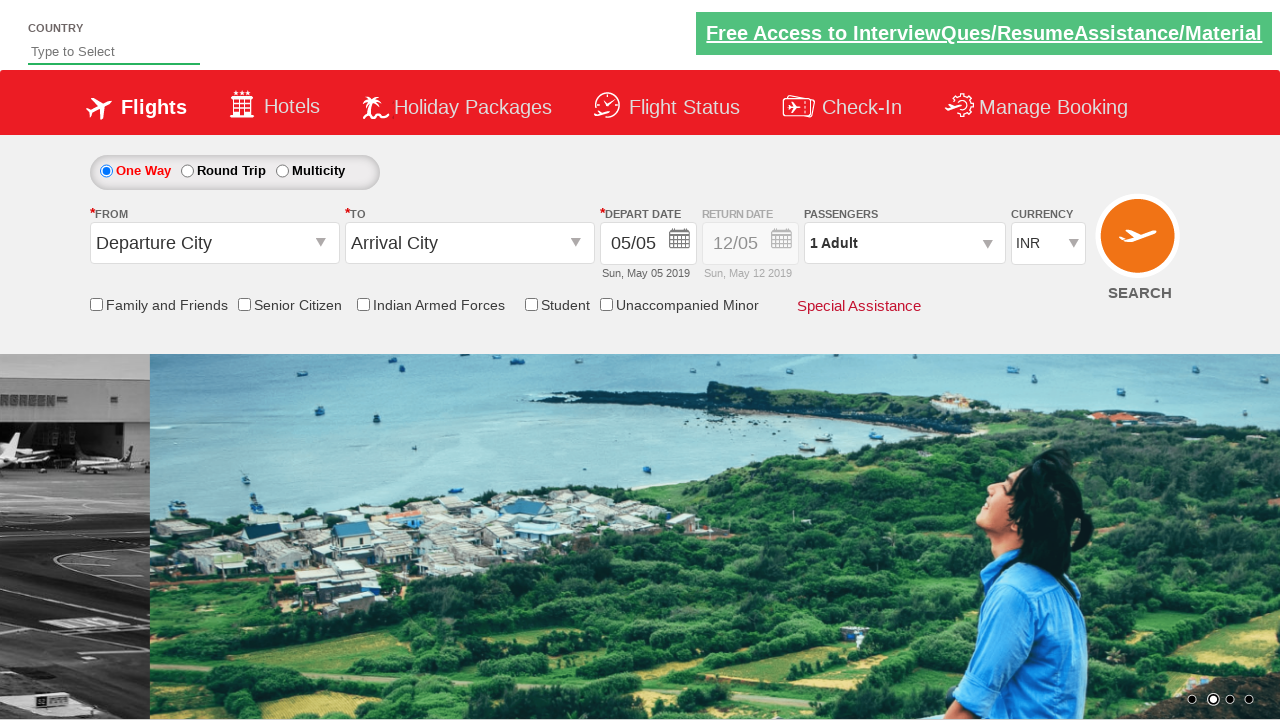

Located Senior Citizen Discount checkbox element
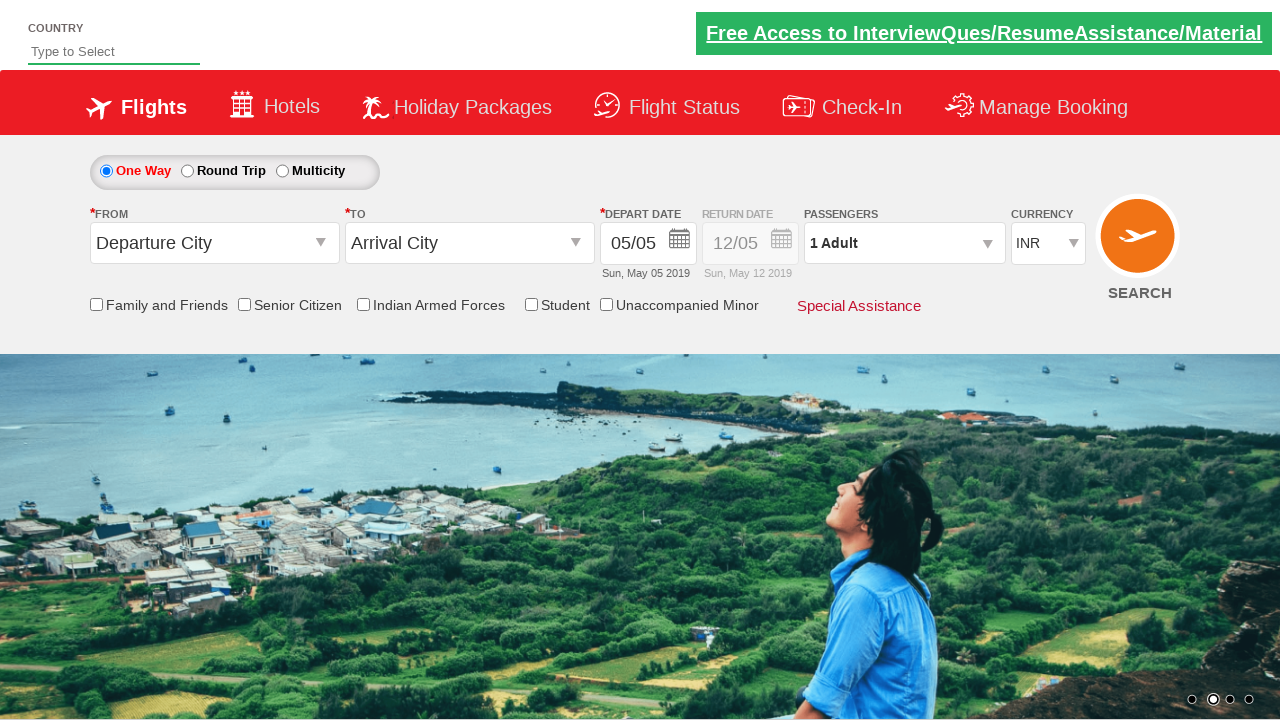

Checked initial state of Senior Citizen Discount checkbox: unchecked
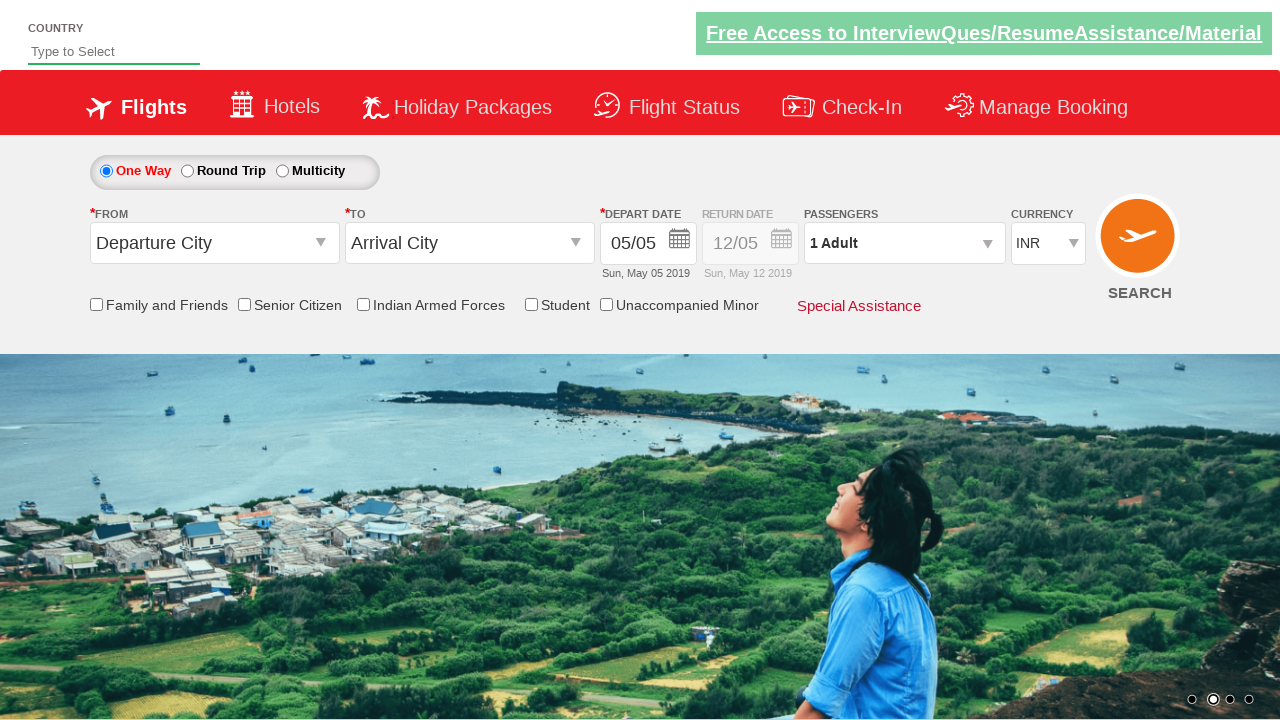

Clicked on Senior Citizen Discount checkbox at (244, 304) on input[id*='SeniorCitizenDiscount']
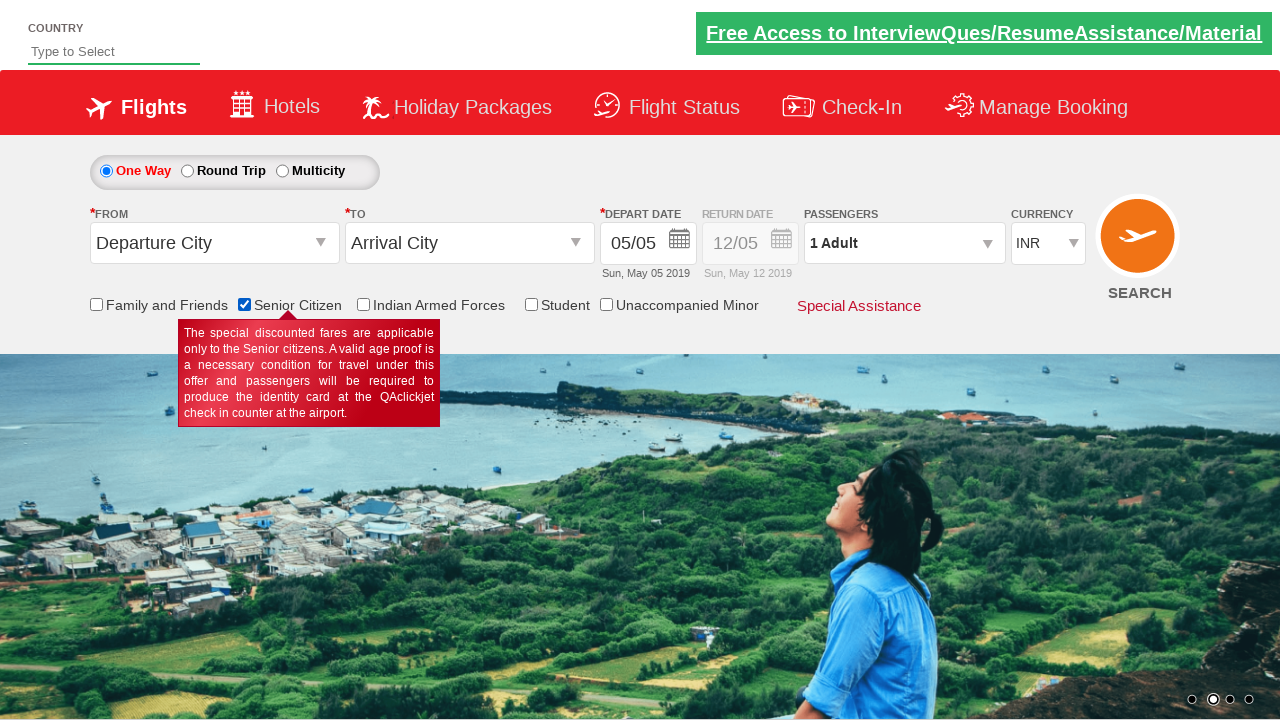

Verified Senior Citizen Discount checkbox is now checked
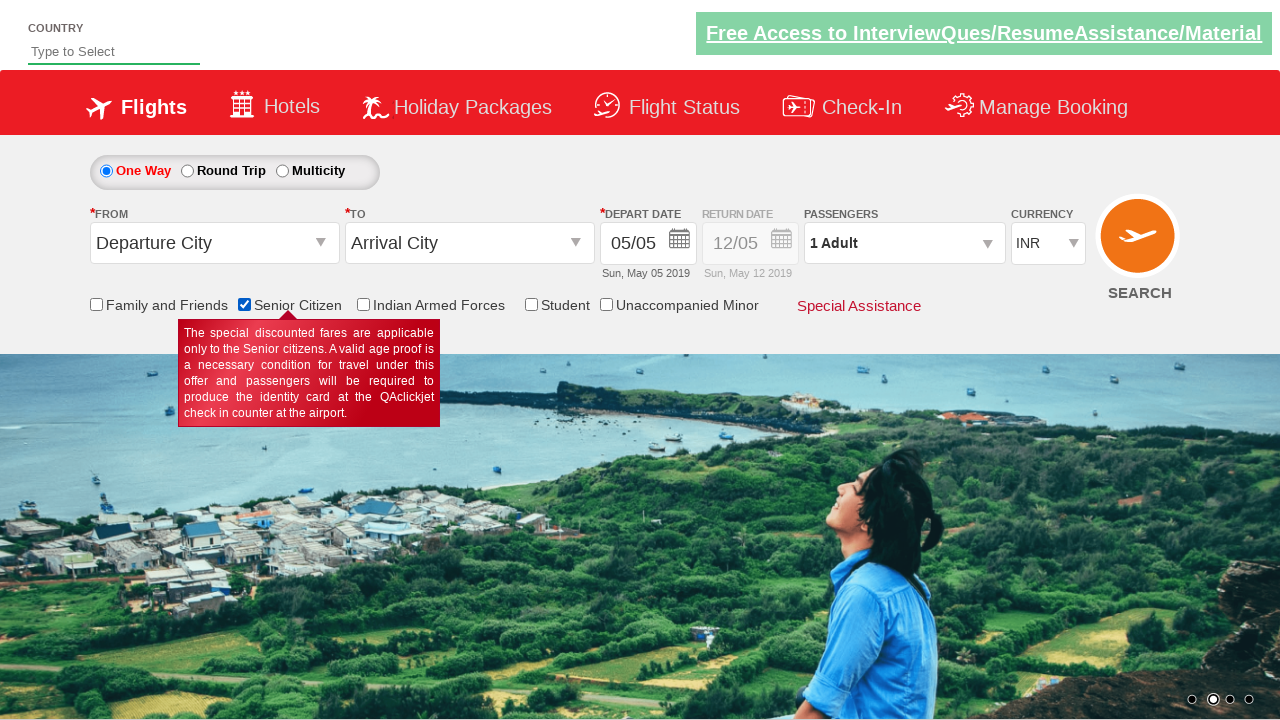

Located all checkbox elements on the page
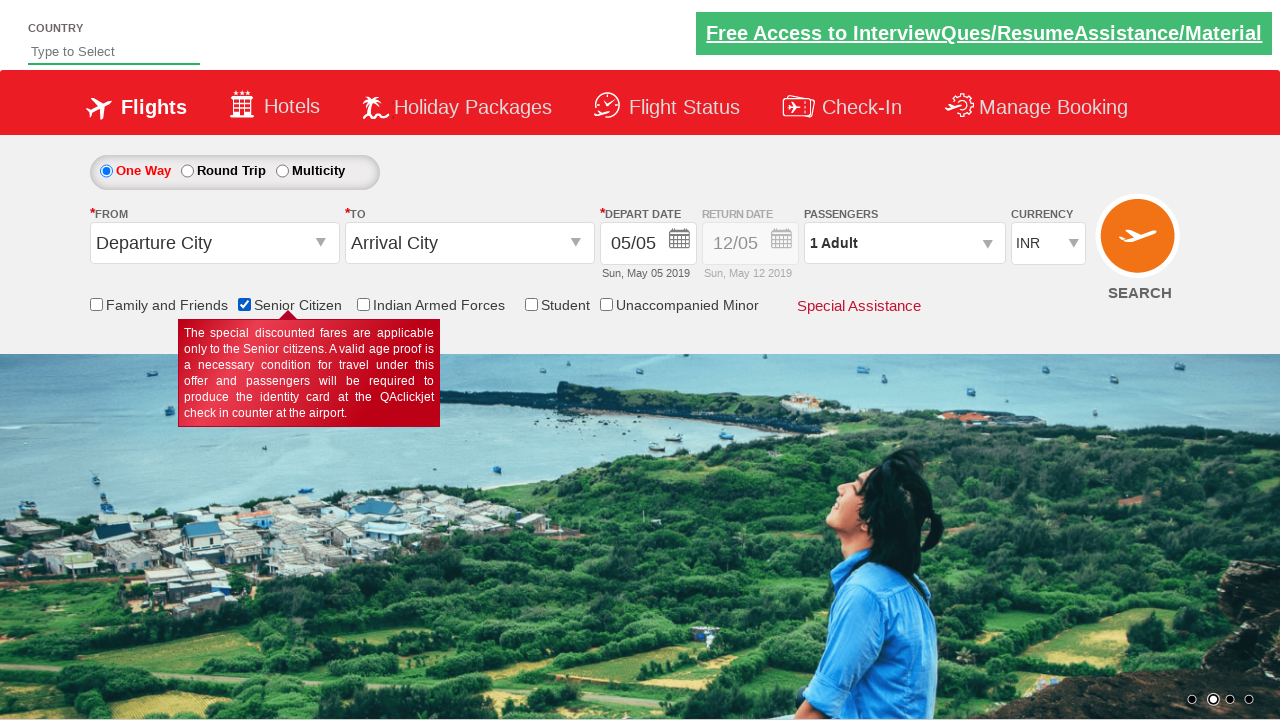

Counted total checkboxes on page: 6
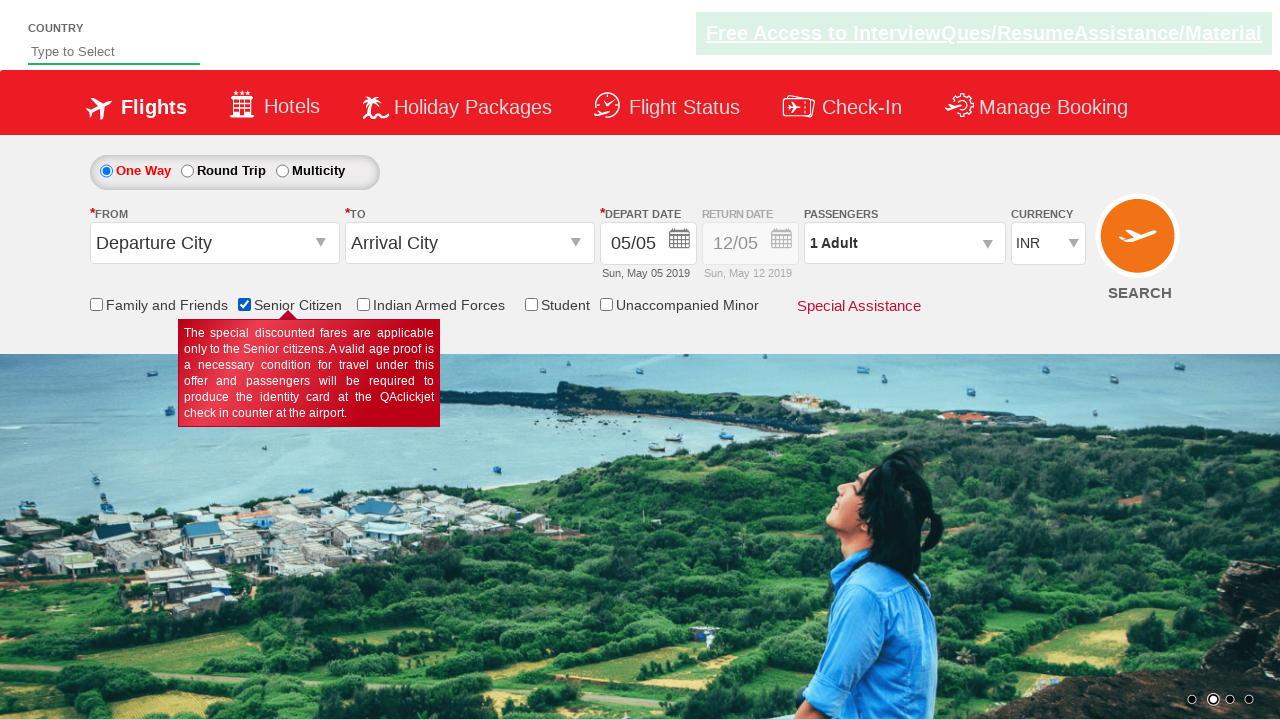

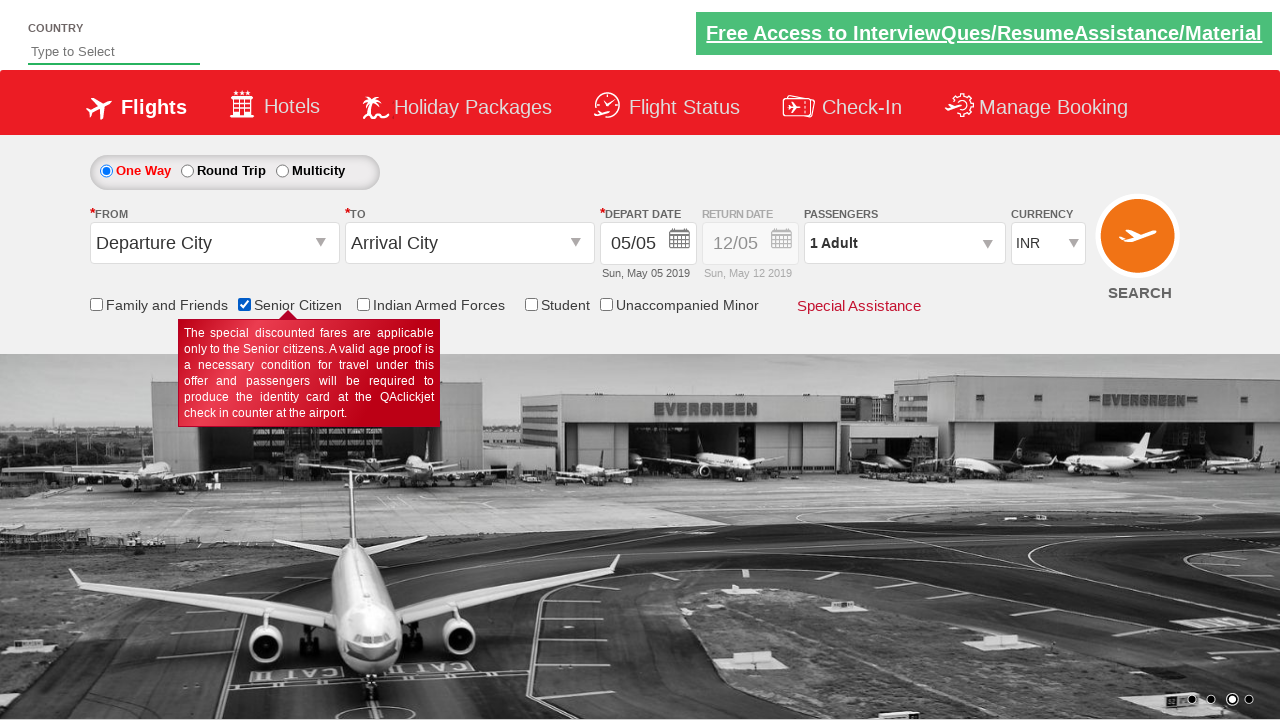